Tests prompt popup by clicking a button, entering text into the prompt, and accepting it

Starting URL: https://demoqa.com/alerts

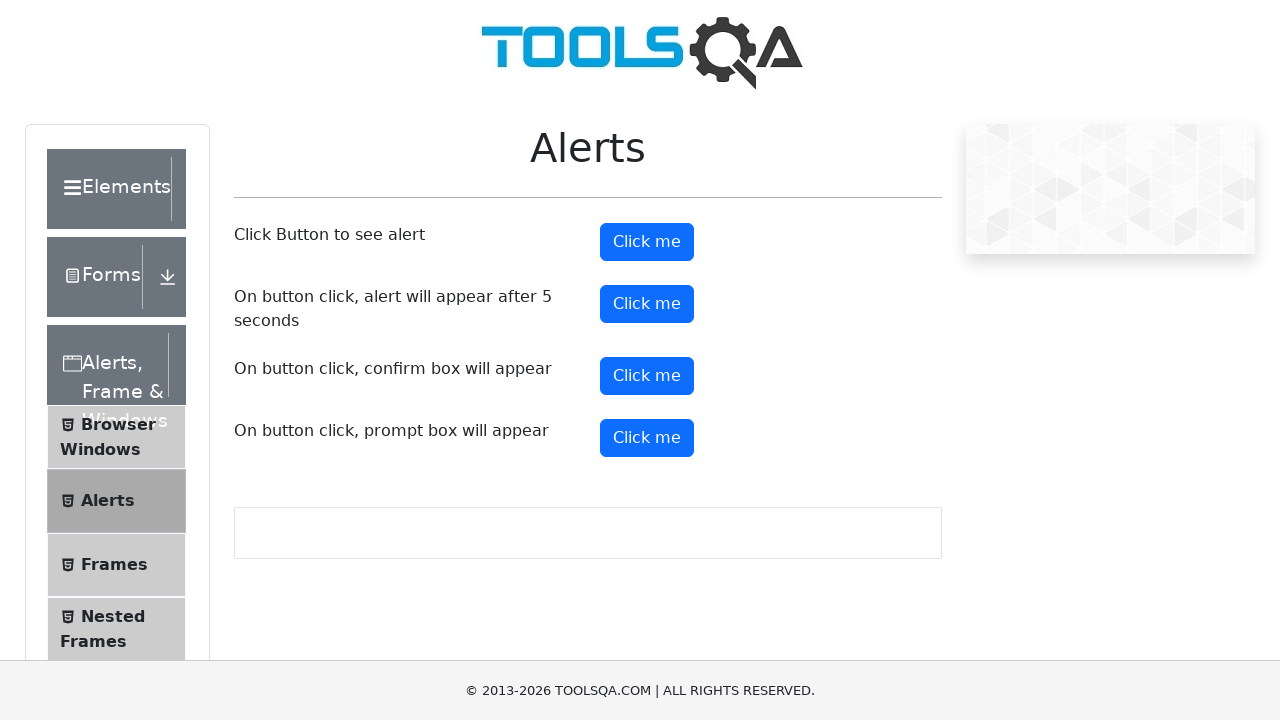

Set up dialog handler to accept prompt with text 'Prakash Zodge'
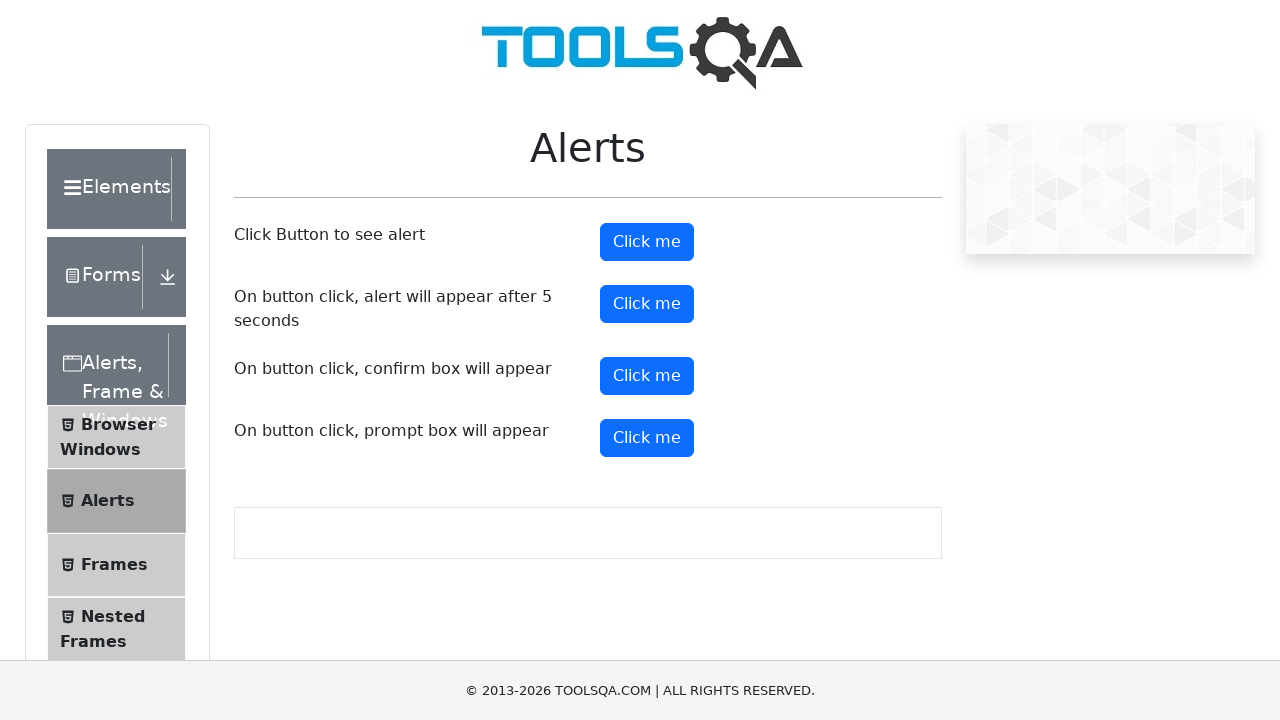

Clicked prompt button to trigger dialog at (647, 438) on button#promtButton
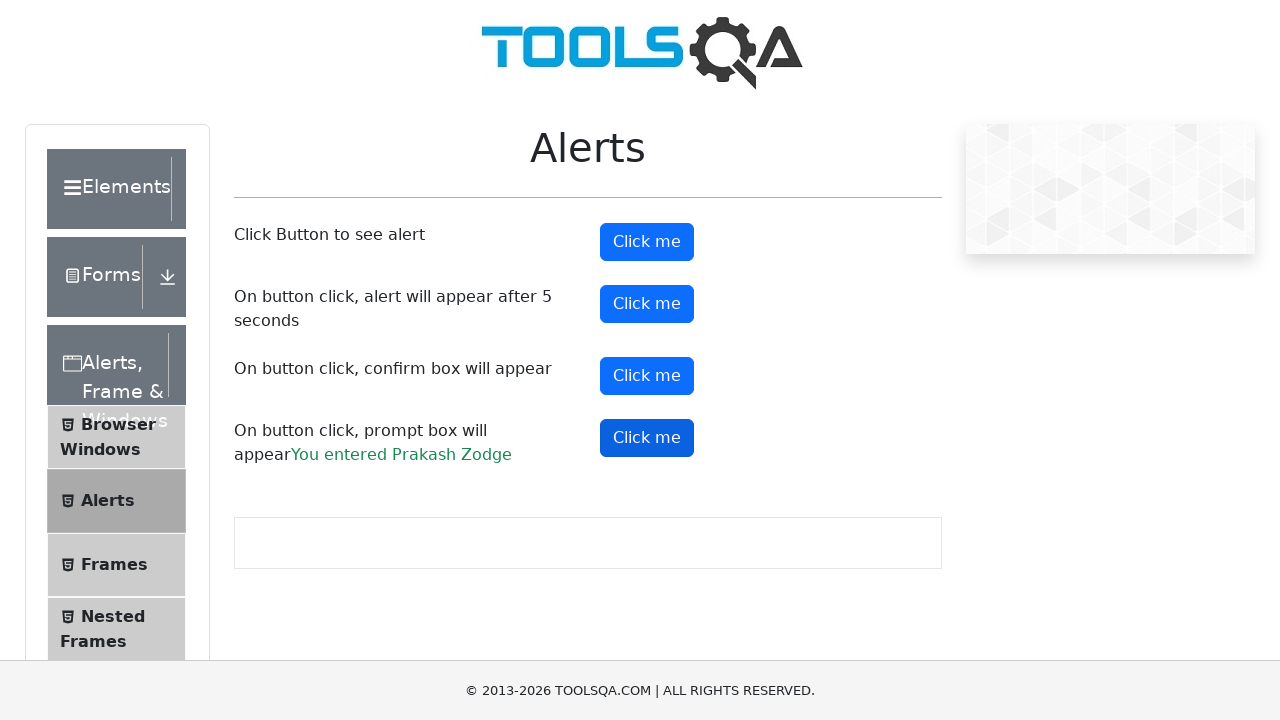

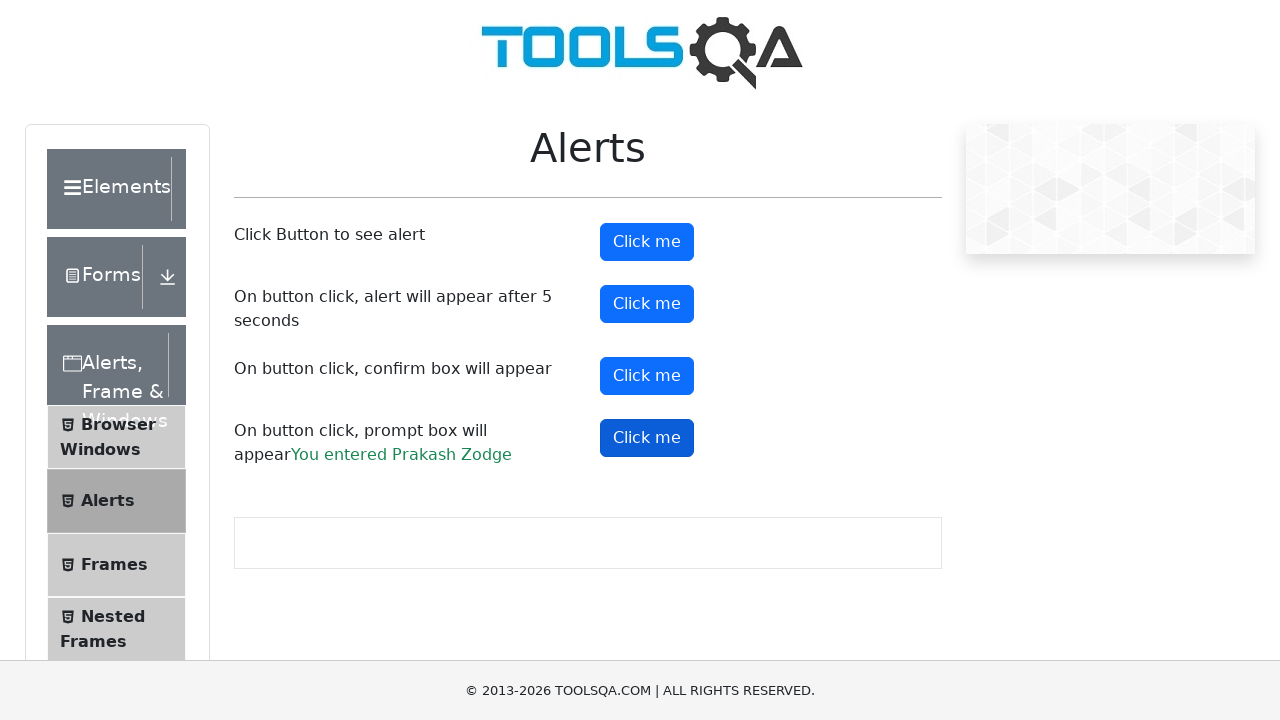